Tests search functionality by switching to Russian, entering a search term, selecting category filters, and submitting the search form

Starting URL: http://ss.com

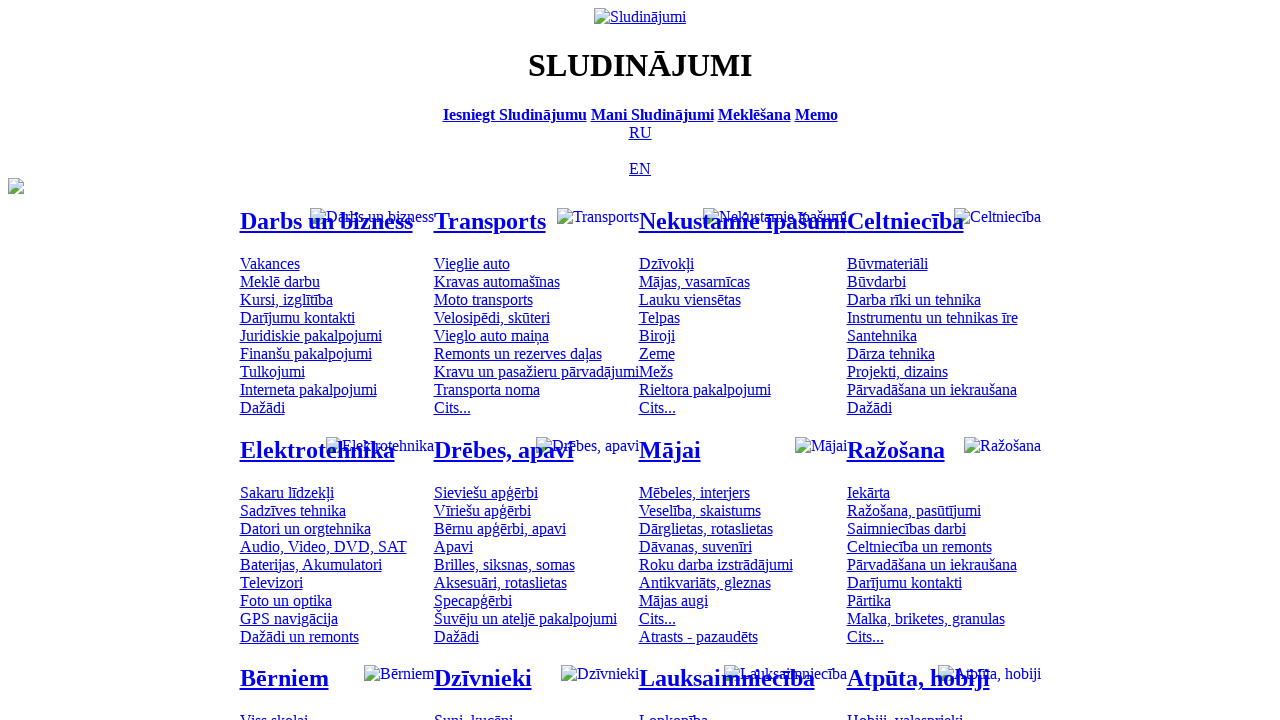

Clicked on Russian language option at (640, 132) on [title='По-русски']
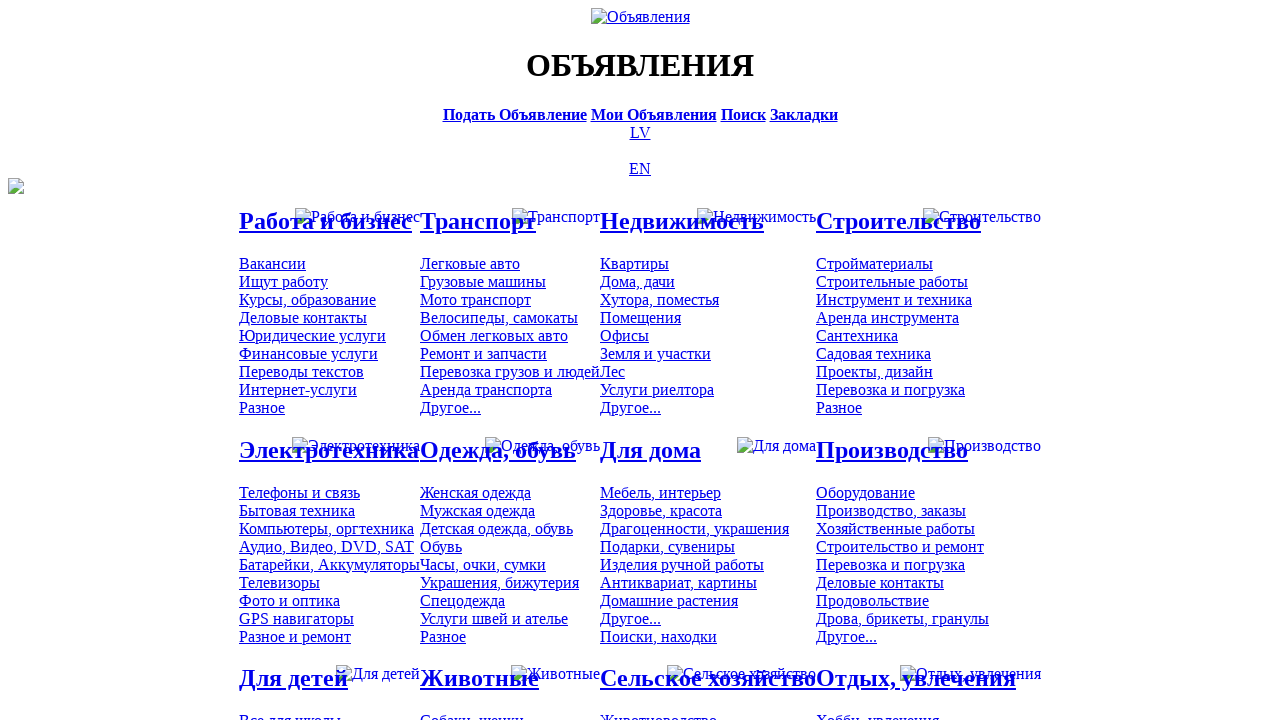

Clicked on search bar at (743, 114) on [title='Искать объявления']
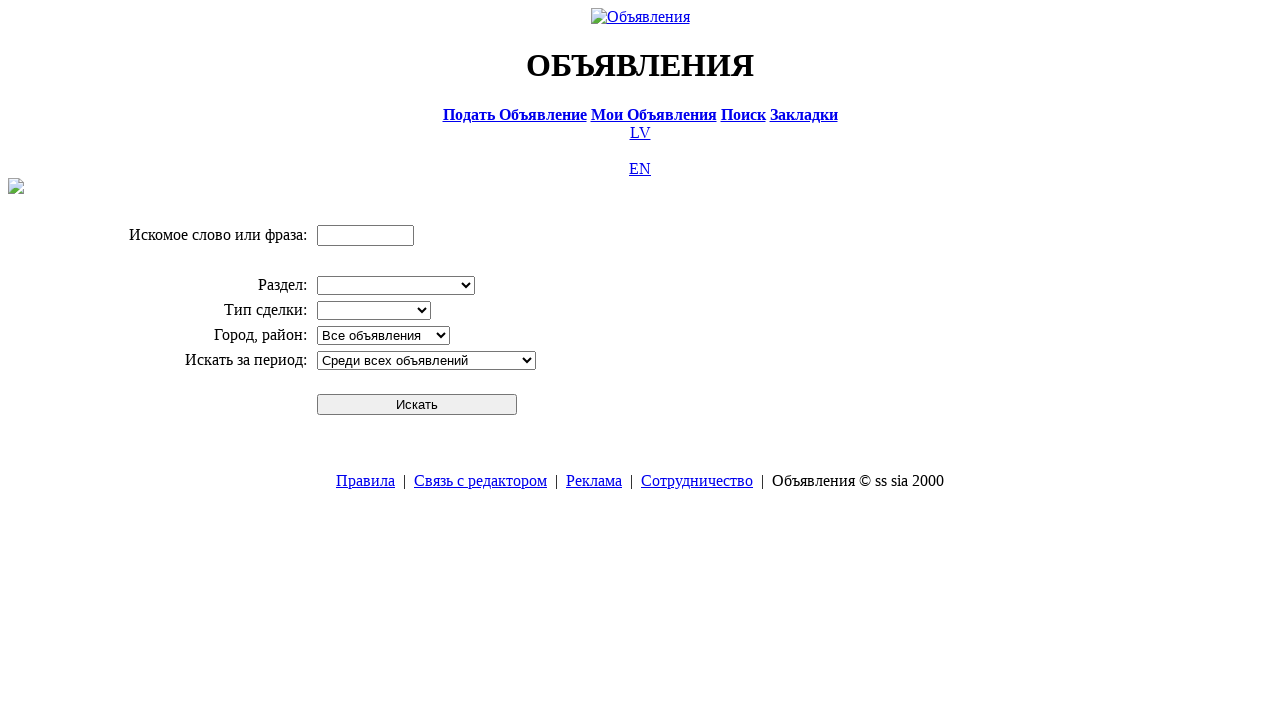

Entered search term 'Компьютер' in search field on input[name='txt']
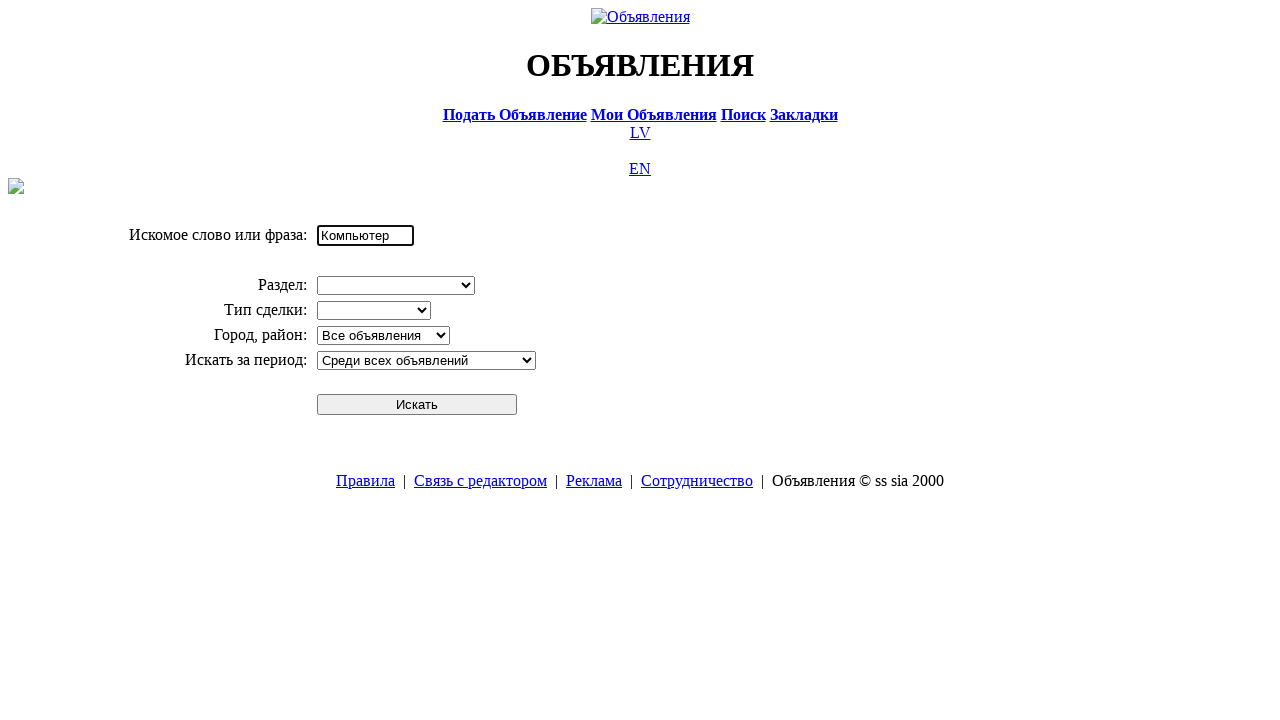

Selected 'Электротехника' from division dropdown on select[name='cid_0']
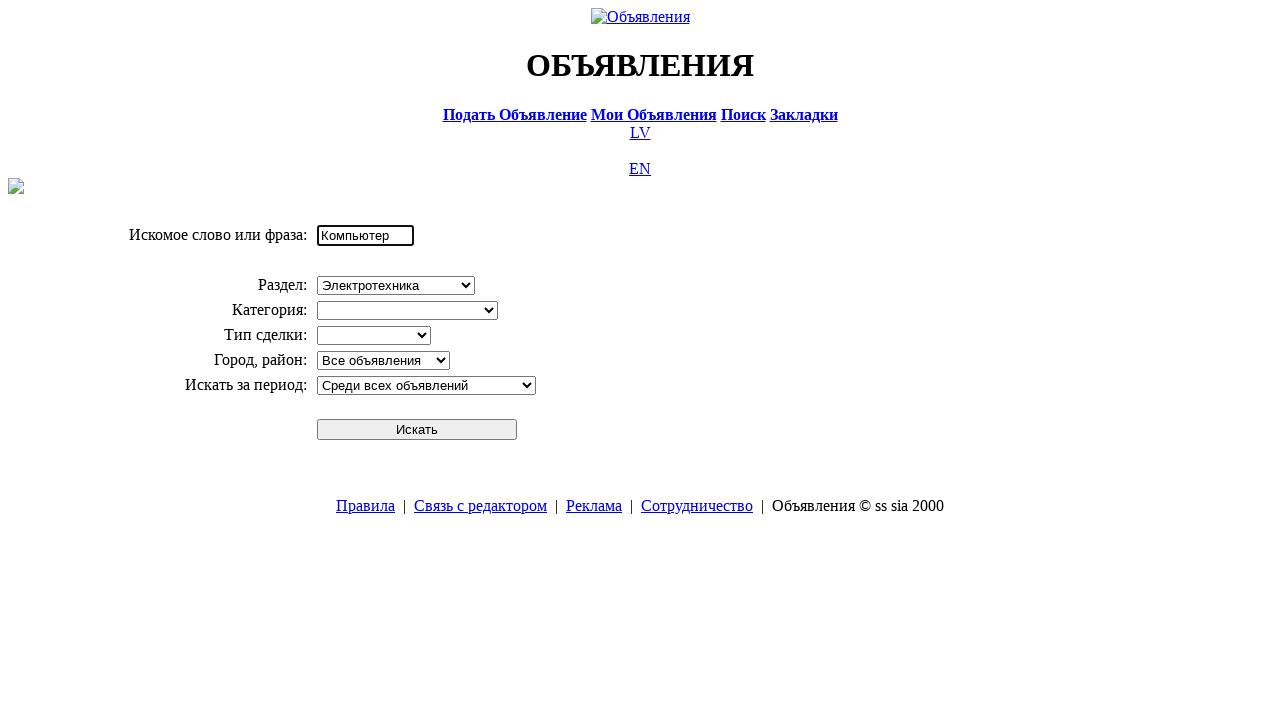

Selected 'Компьютеры, оргтехника' from category dropdown on select[name='cid_1']
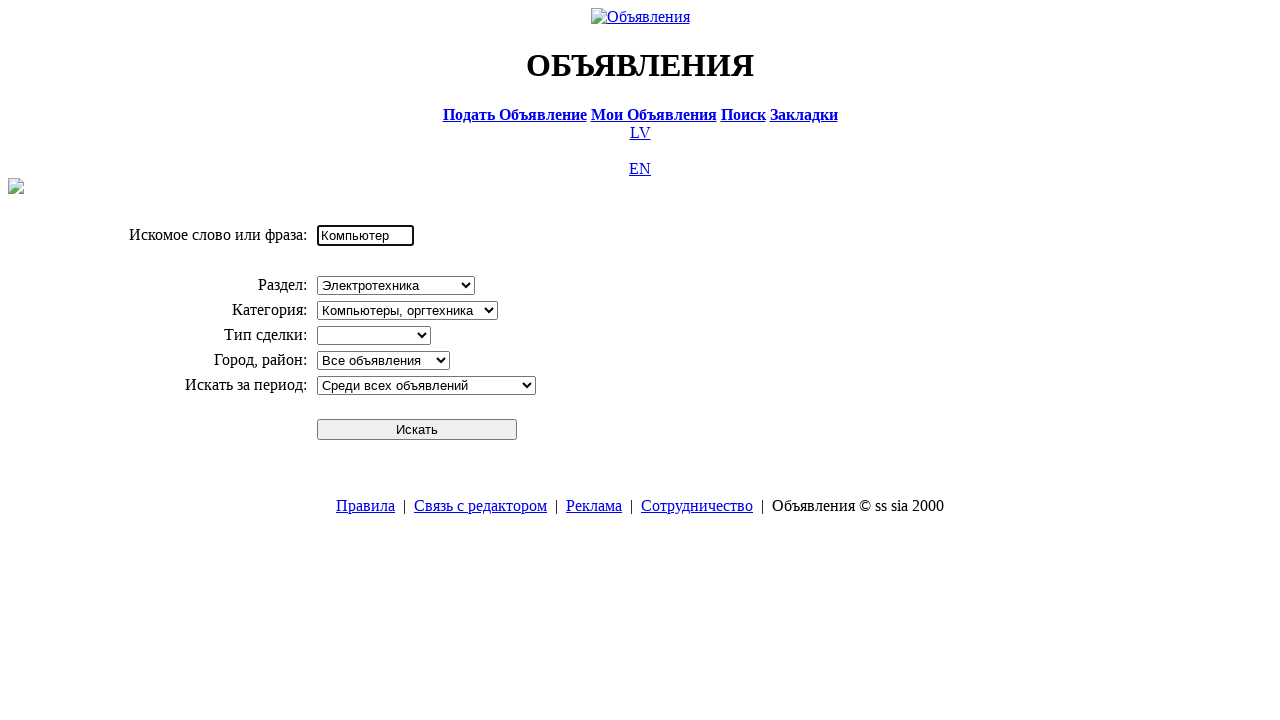

Clicked search button to submit the form at (417, 429) on #sbtn
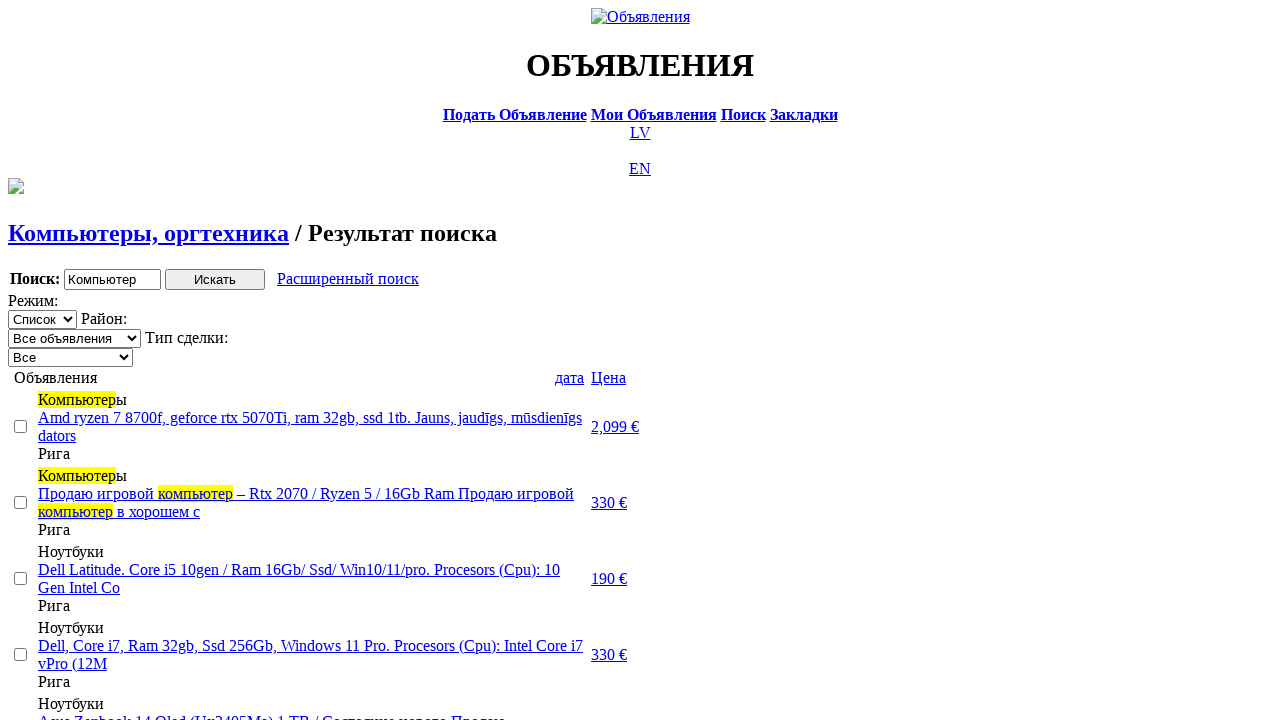

Search results loaded with checkboxes visible
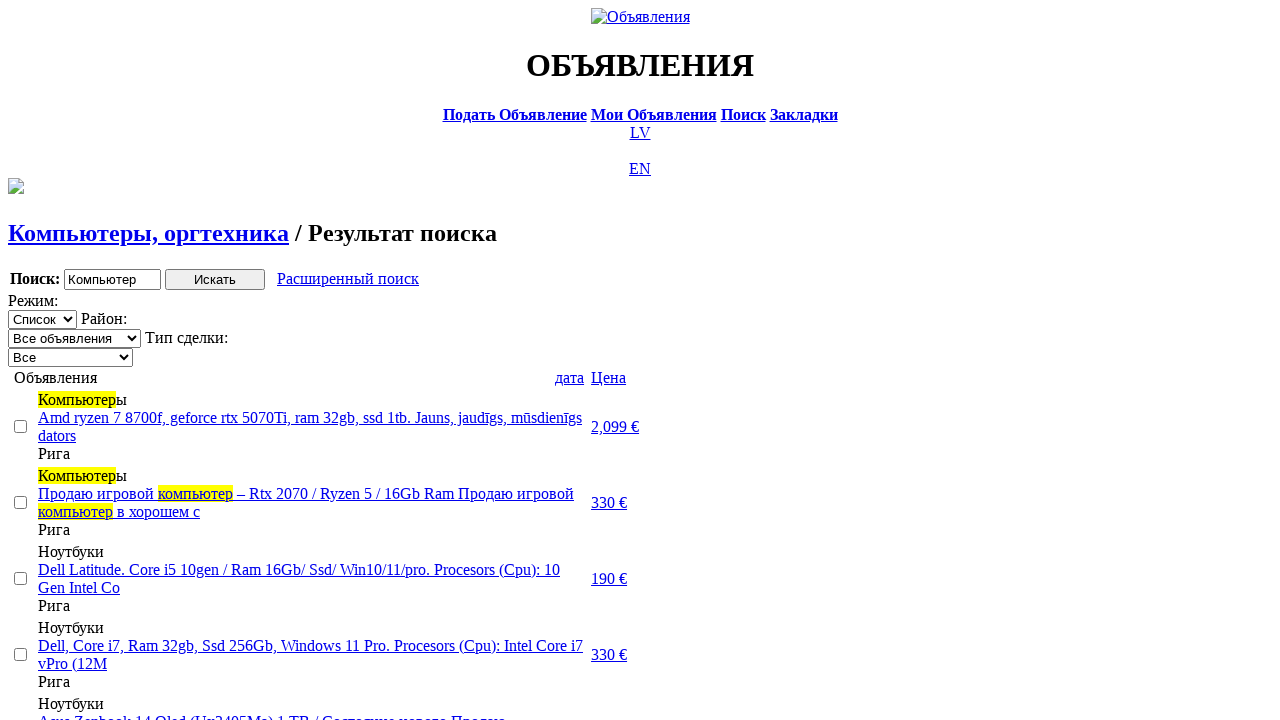

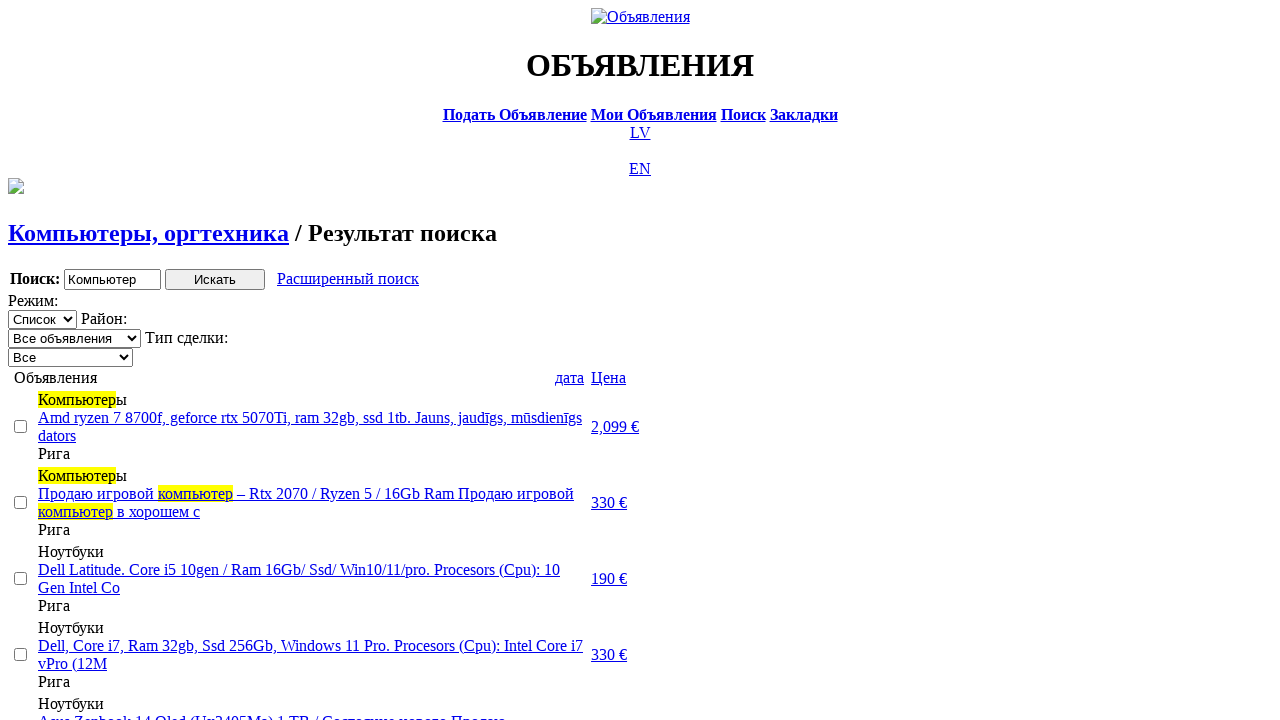